Tests clicking a button identified by its CSS class on the UI Testing Playground class attribute page

Starting URL: http://uitestingplayground.com/classattr

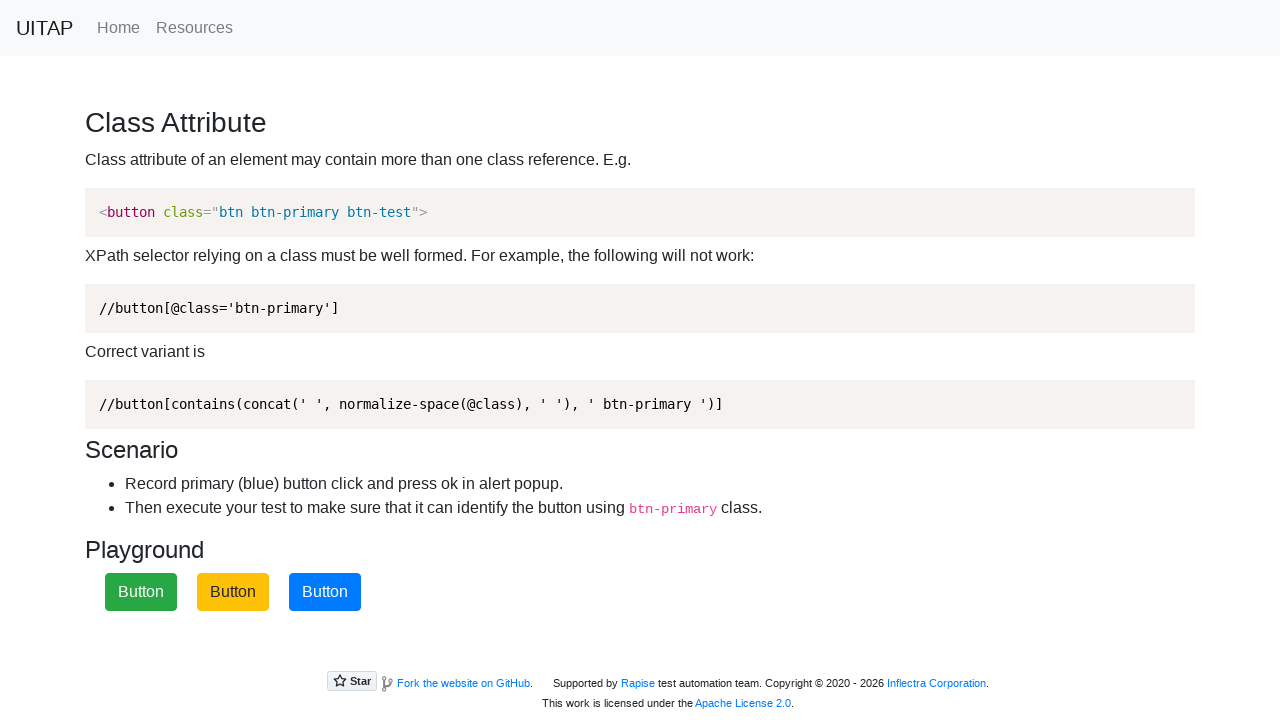

Waited for blue primary button to be available on the class attribute page
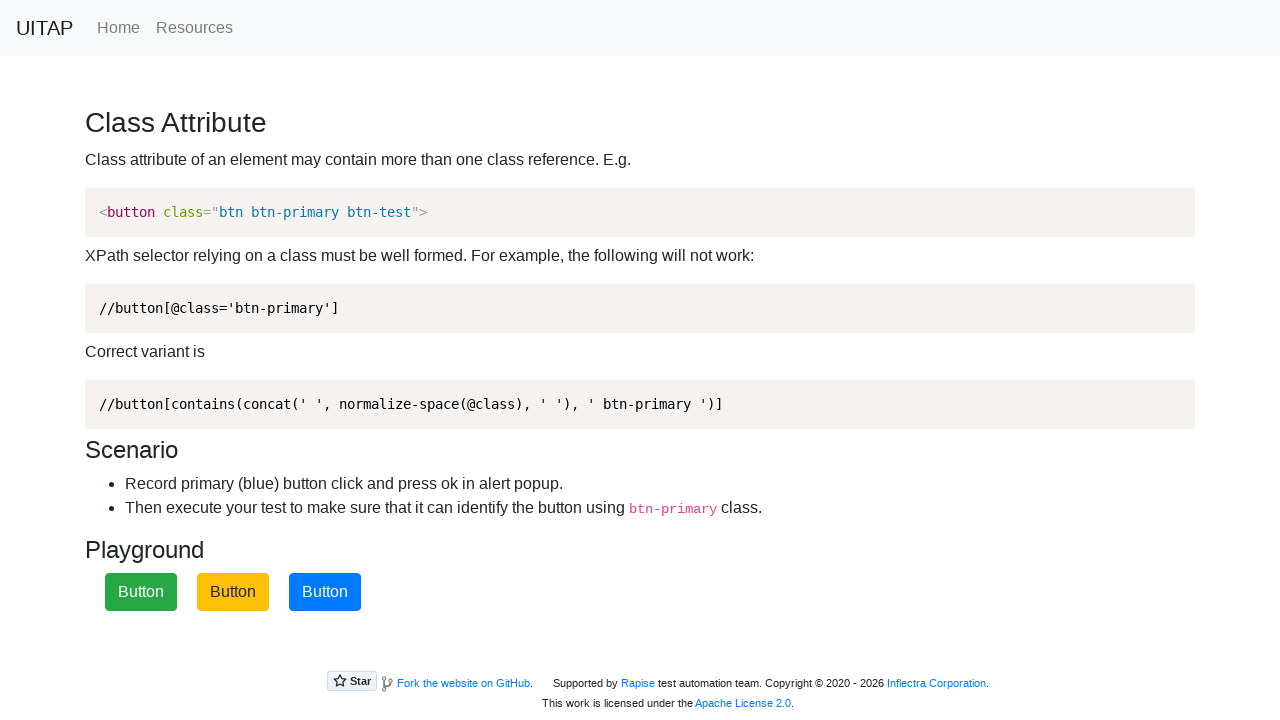

Clicked the blue primary button identified by CSS class at (325, 592) on .btn.btn-primary
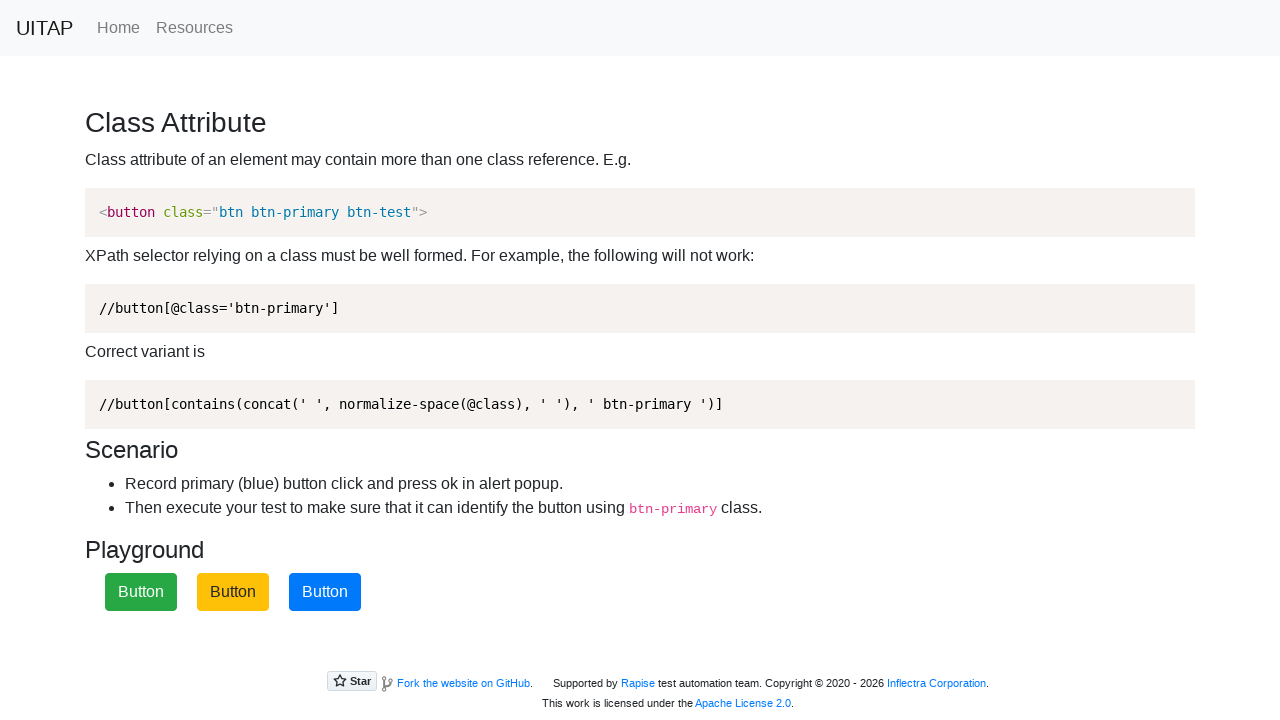

Set up dialog handler to accept alerts
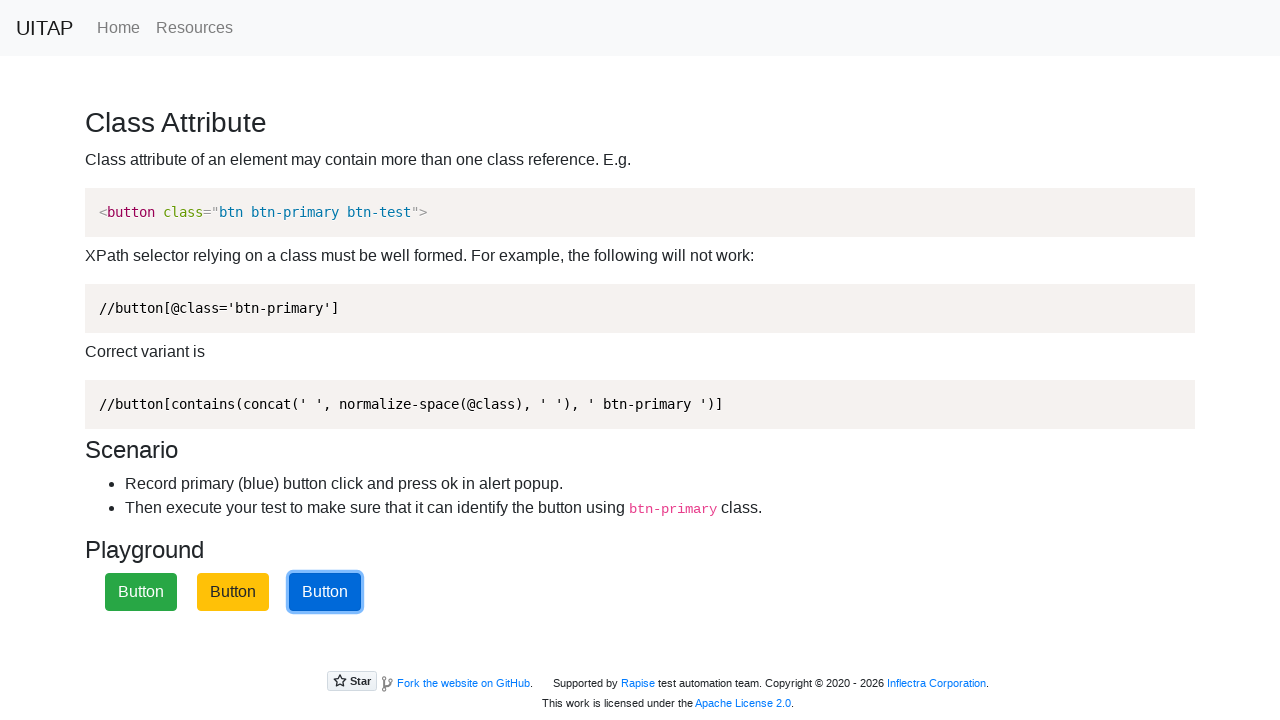

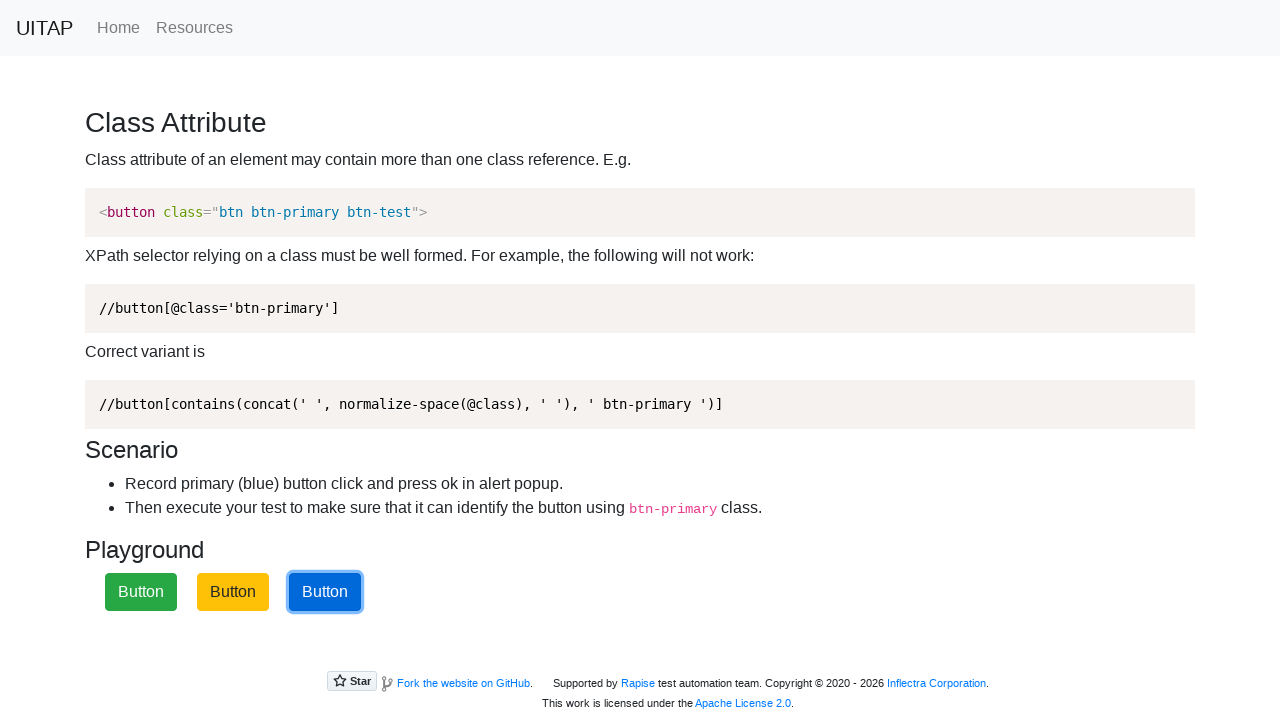